Tests class attribute handling by navigating to Class Attribute page and clicking buttons based on their styling

Starting URL: http://www.uitestingplayground.com/

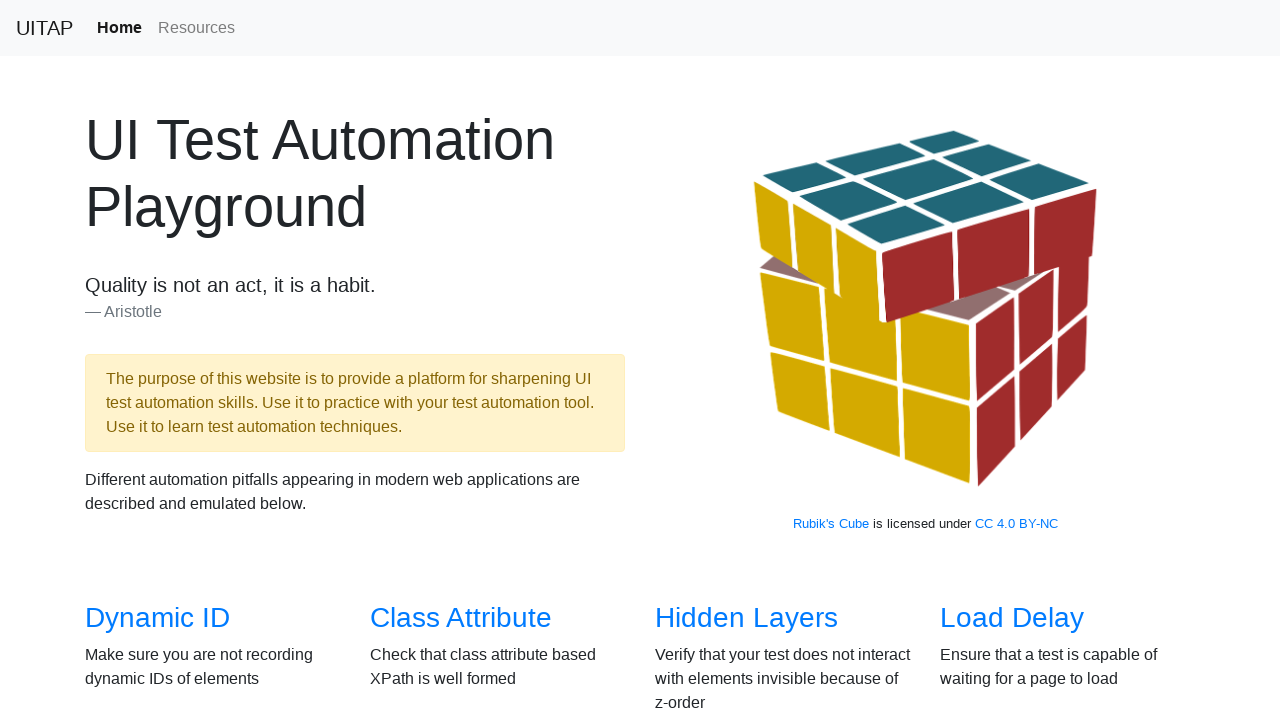

Clicked on Class Attribute link at (461, 618) on xpath=/html/body/section[2]/div/div[1]/div[2]/h3/a
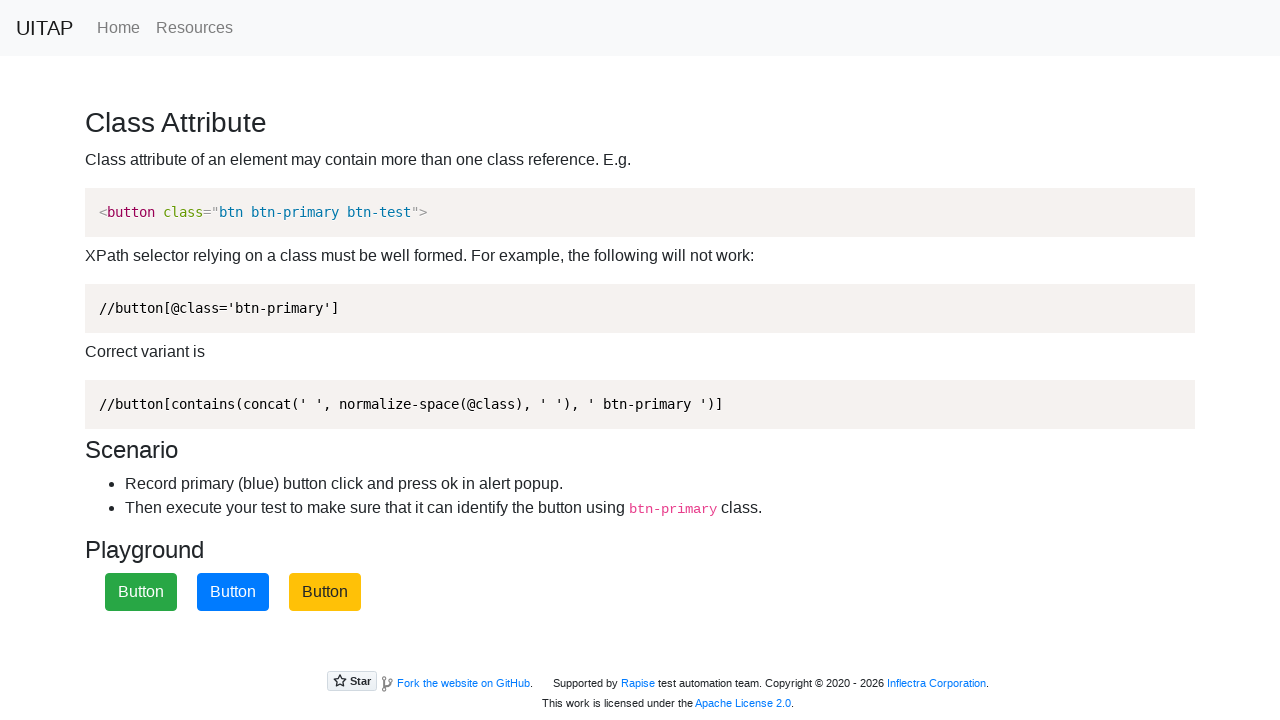

Waited for page to load
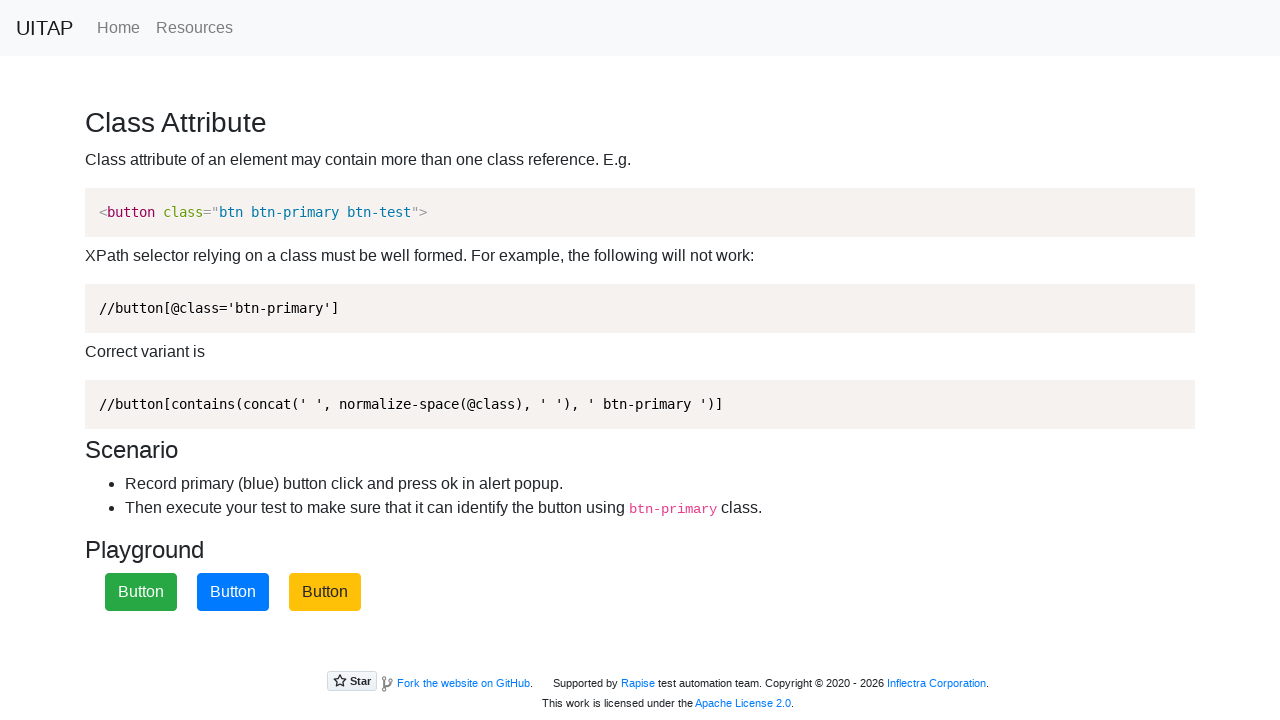

Clicked on the primary (blue) button using btn-primary class at (233, 592) on button.btn-primary
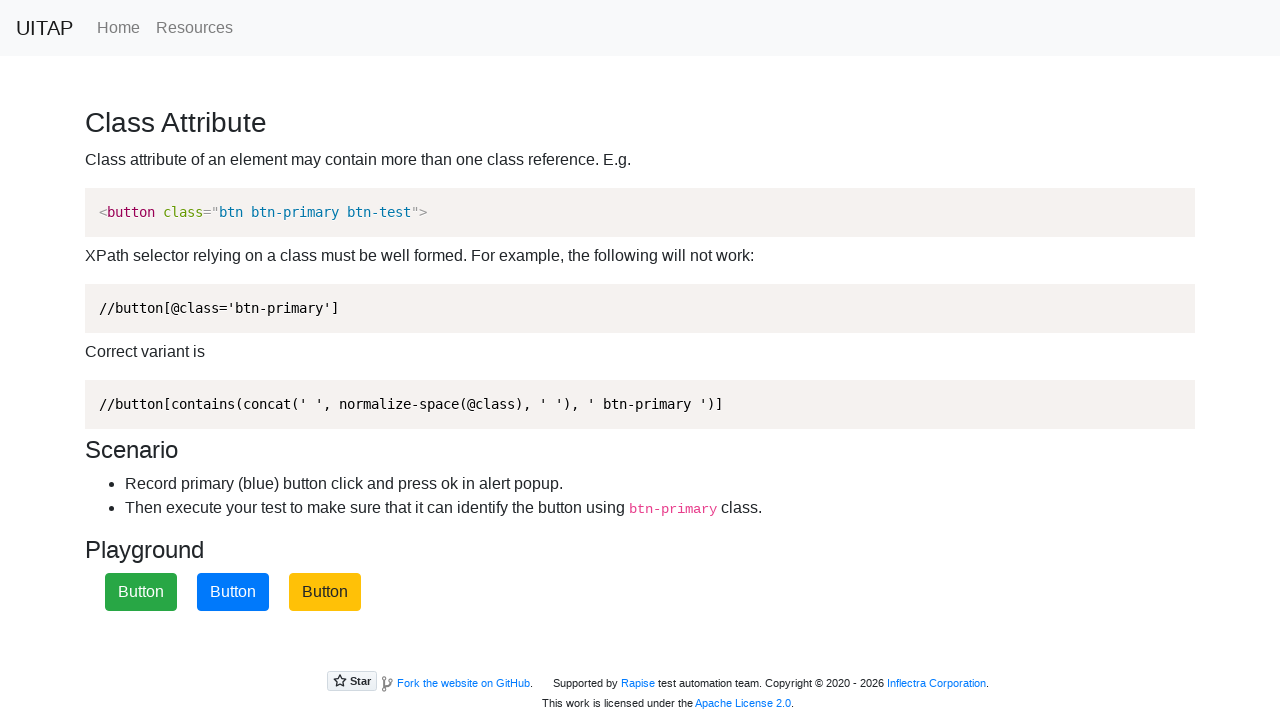

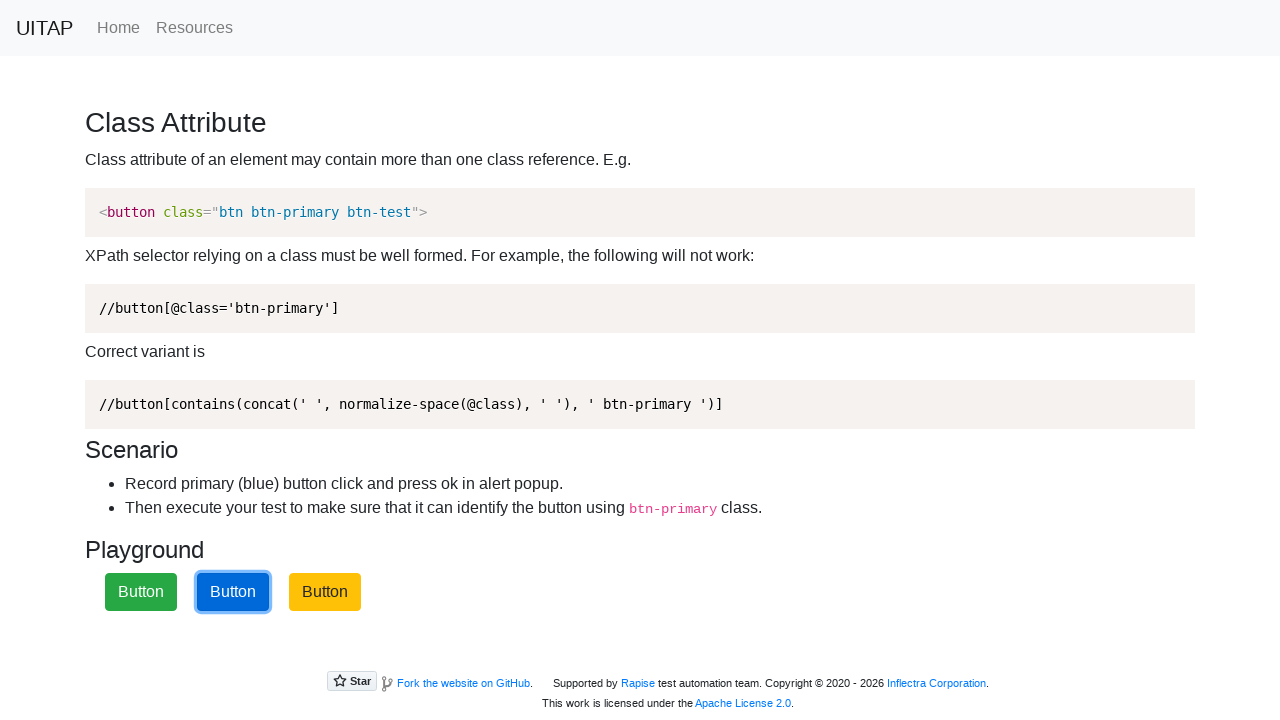